Tests JavaScript alert handling by triggering a prompt alert, entering text, and accepting it

Starting URL: https://the-internet.herokuapp.com/javascript_alerts

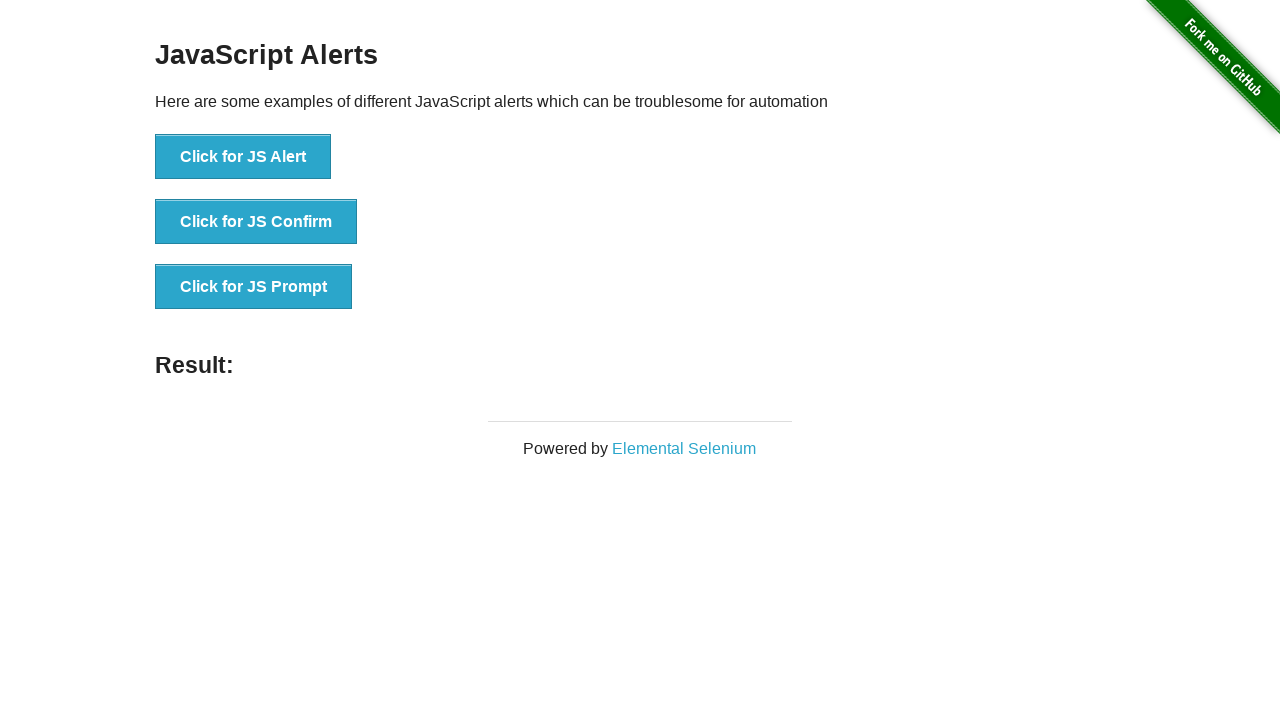

Clicked button to trigger JavaScript prompt alert at (254, 287) on xpath=//button[@onclick='jsPrompt()']
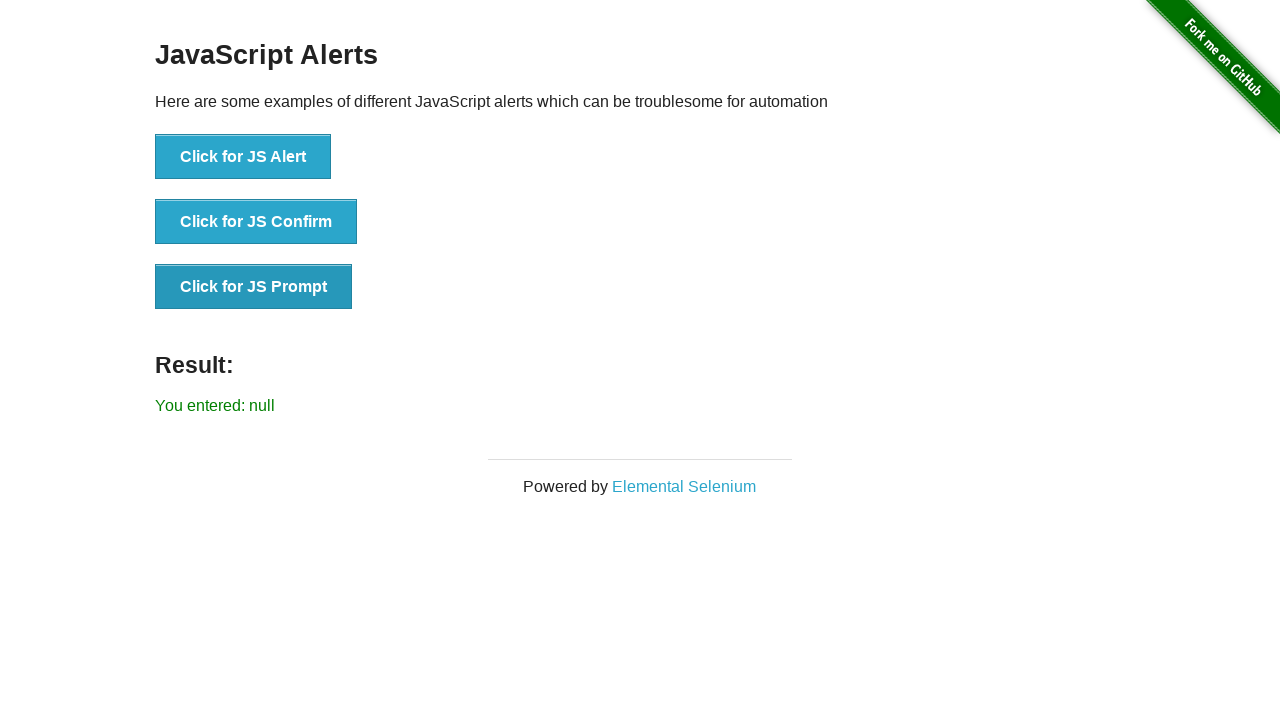

Set up dialog handler to accept prompt with 'test input text'
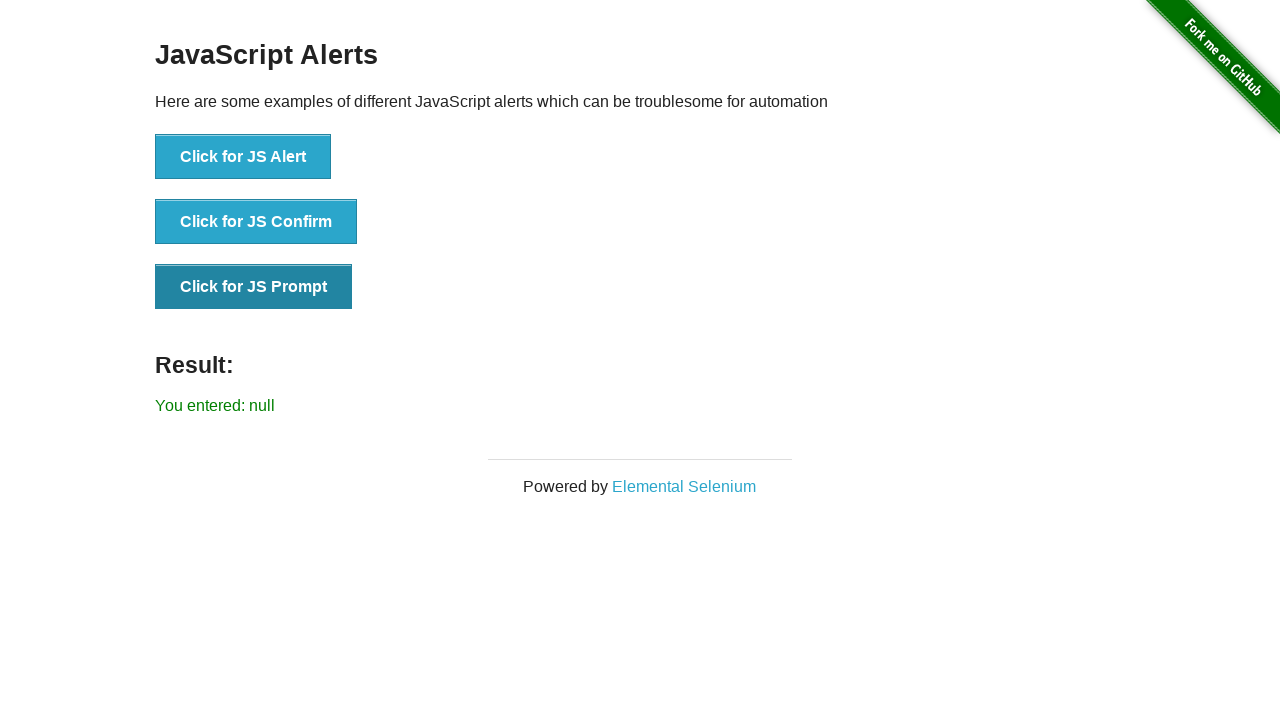

Clicked prompt button and accepted dialog with text input at (254, 287) on xpath=//button[@onclick='jsPrompt()']
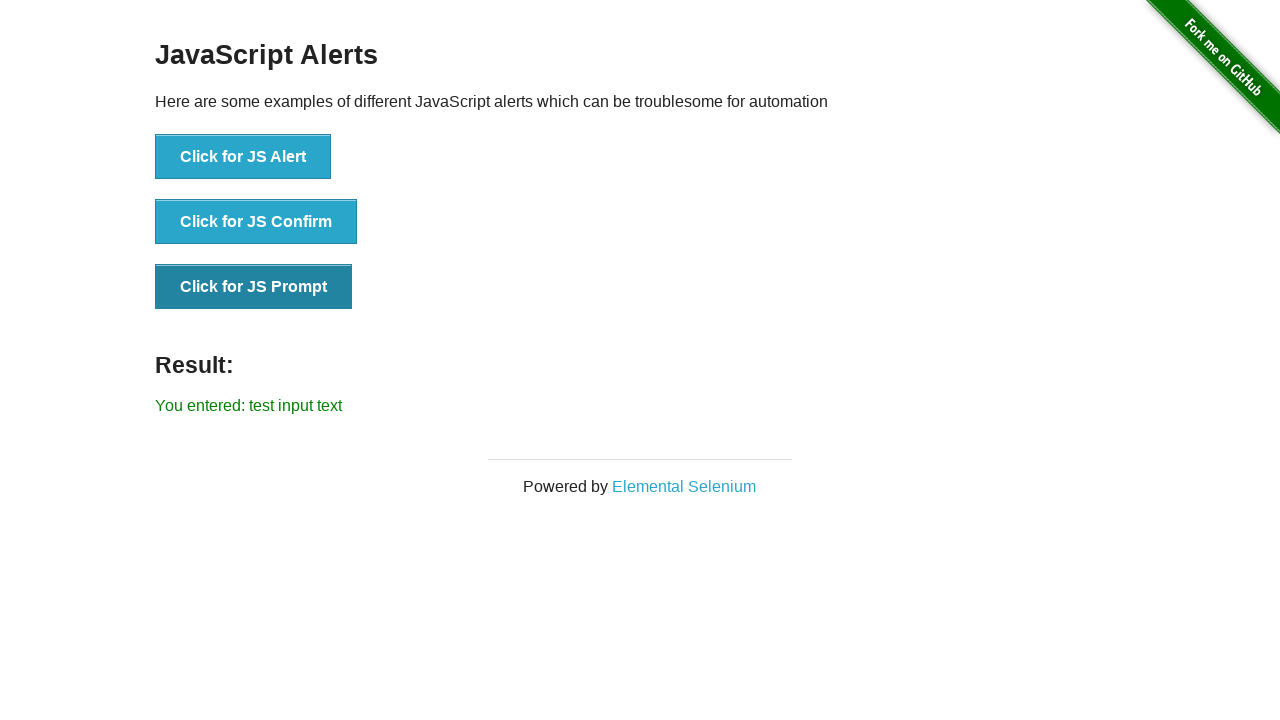

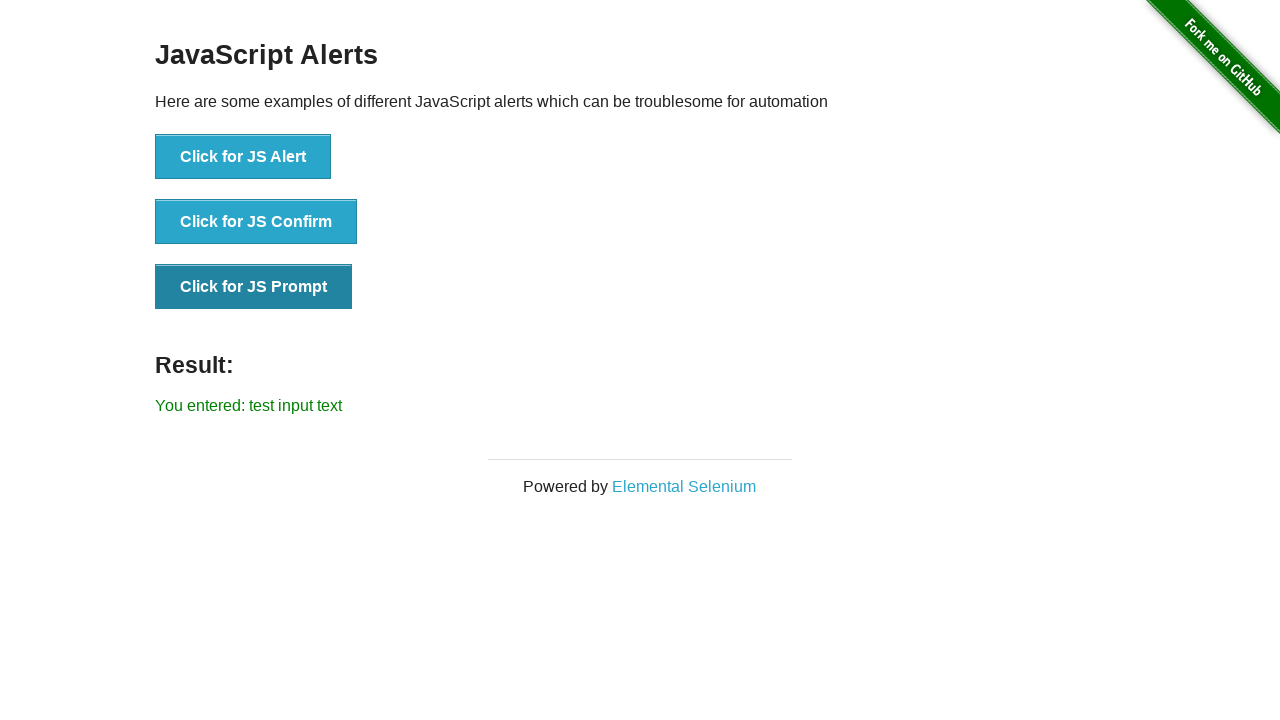